Tests clicking the "Yes" radio button and verifies the success text displays "Yes"

Starting URL: https://demoqa.com/radio-button

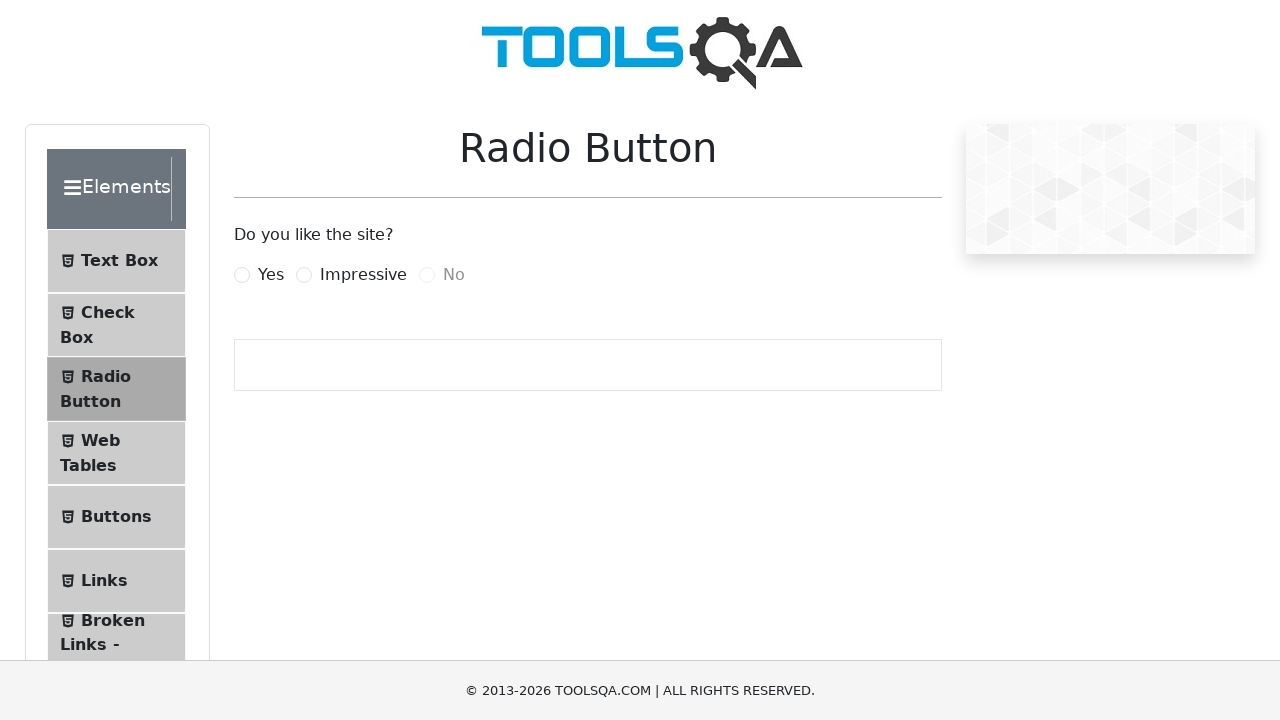

Clicked the 'Yes' radio button at (242, 275) on #yesRadio
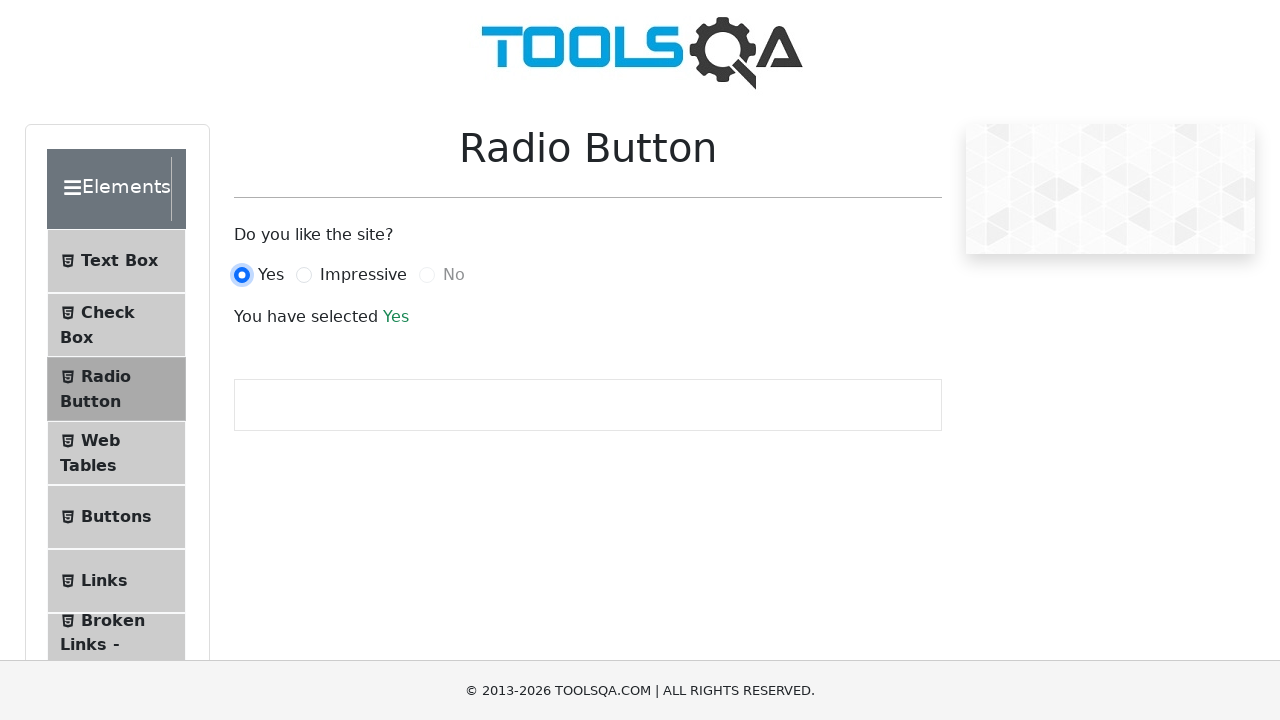

Success text displayed confirming 'Yes' selection
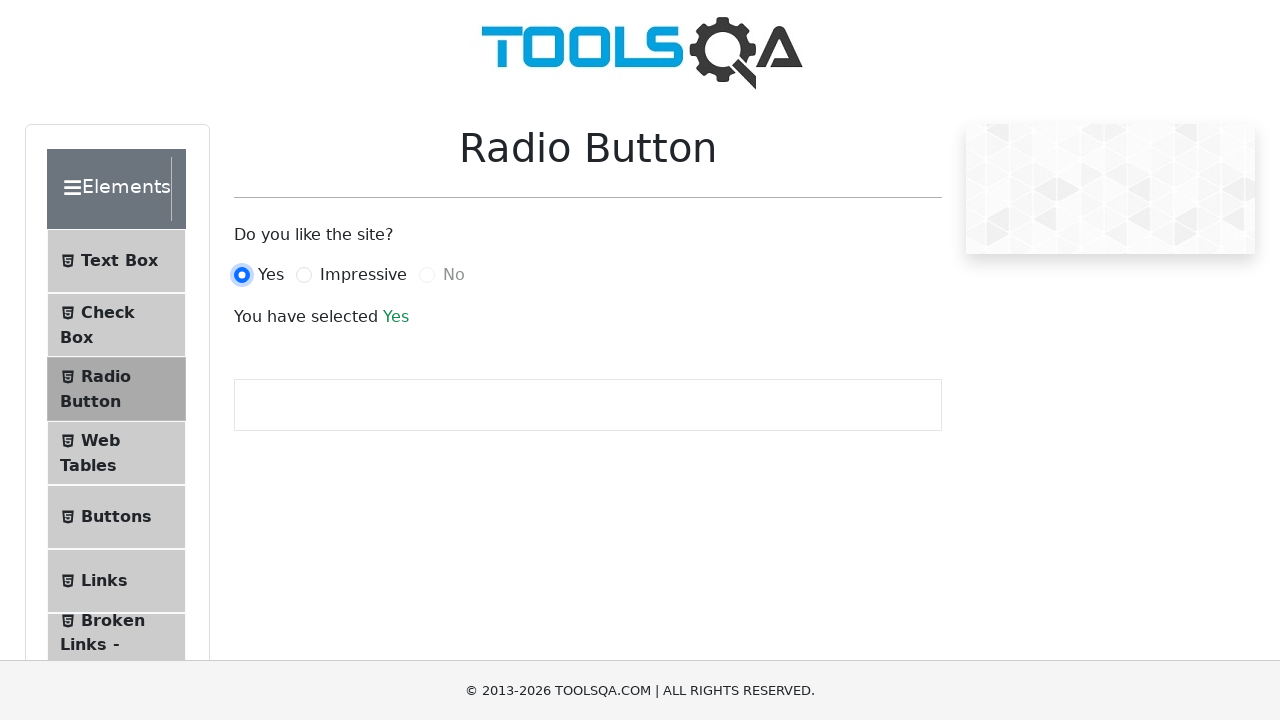

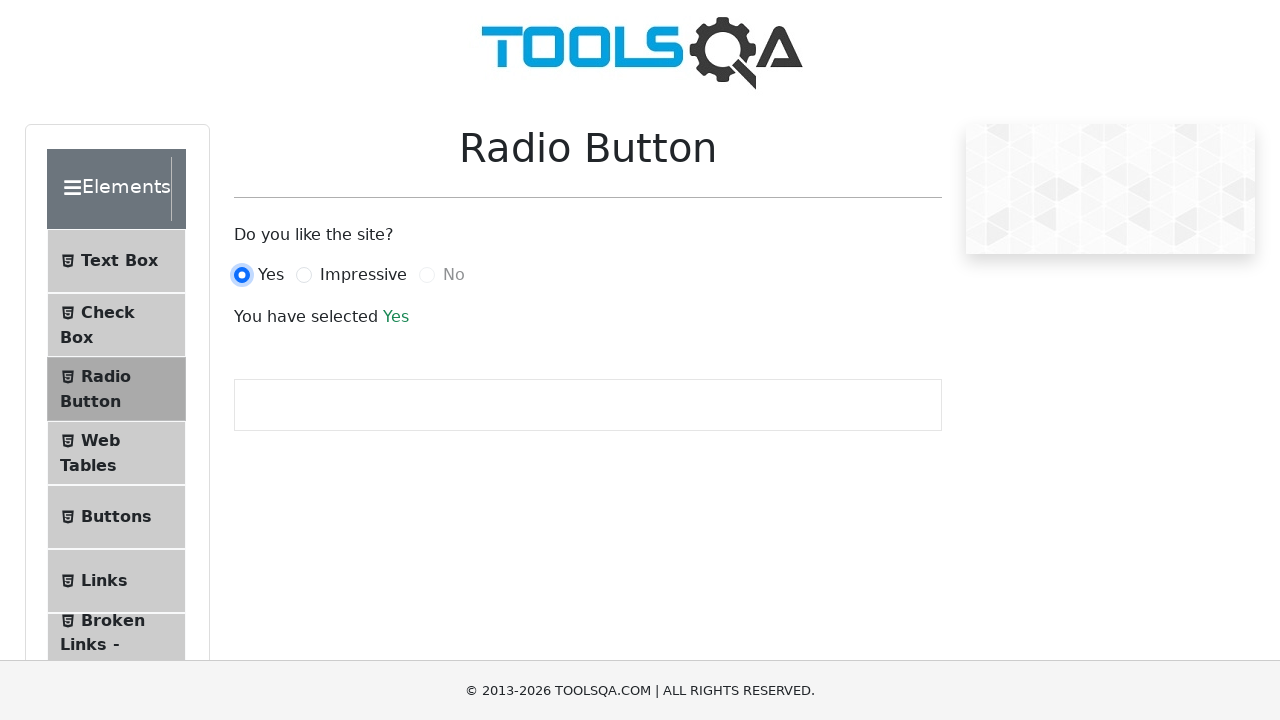